Tests mouse hover functionality by hovering over a button and clicking on menu items that appear

Starting URL: https://rahulshettyacademy.com/AutomationPractice/

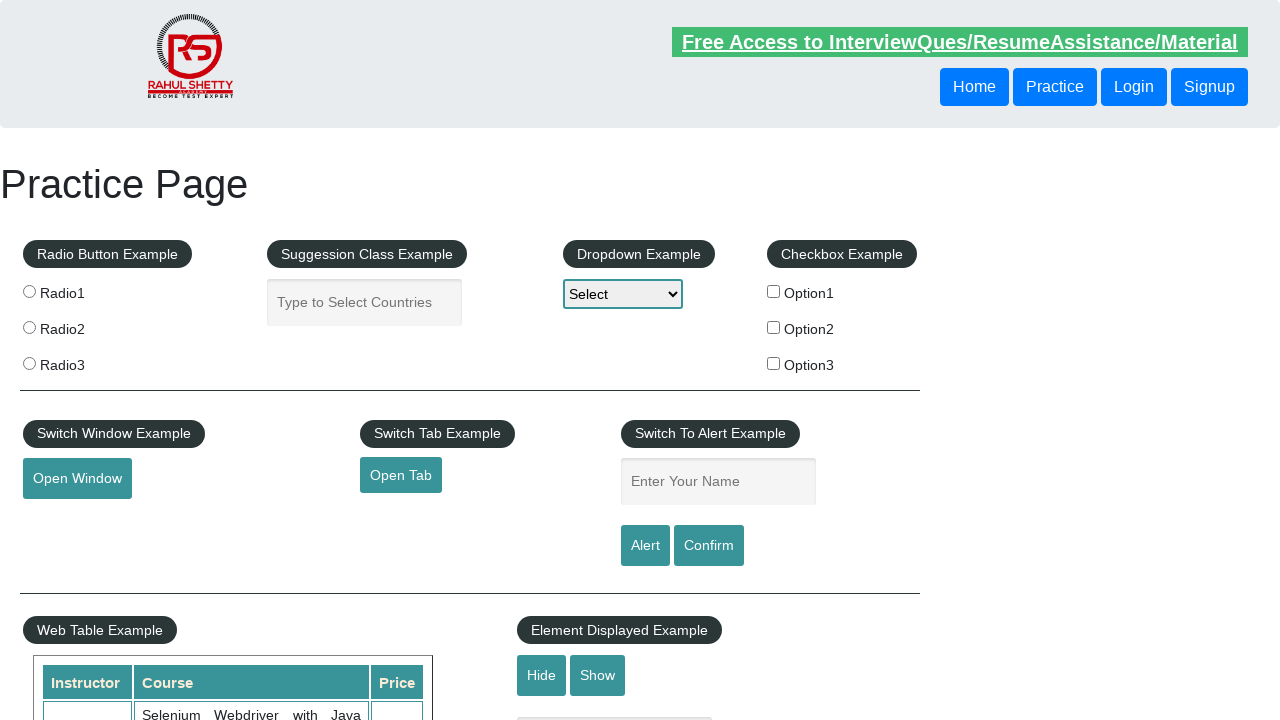

Hovered over mouse hover button to reveal menu at (83, 361) on #mousehover
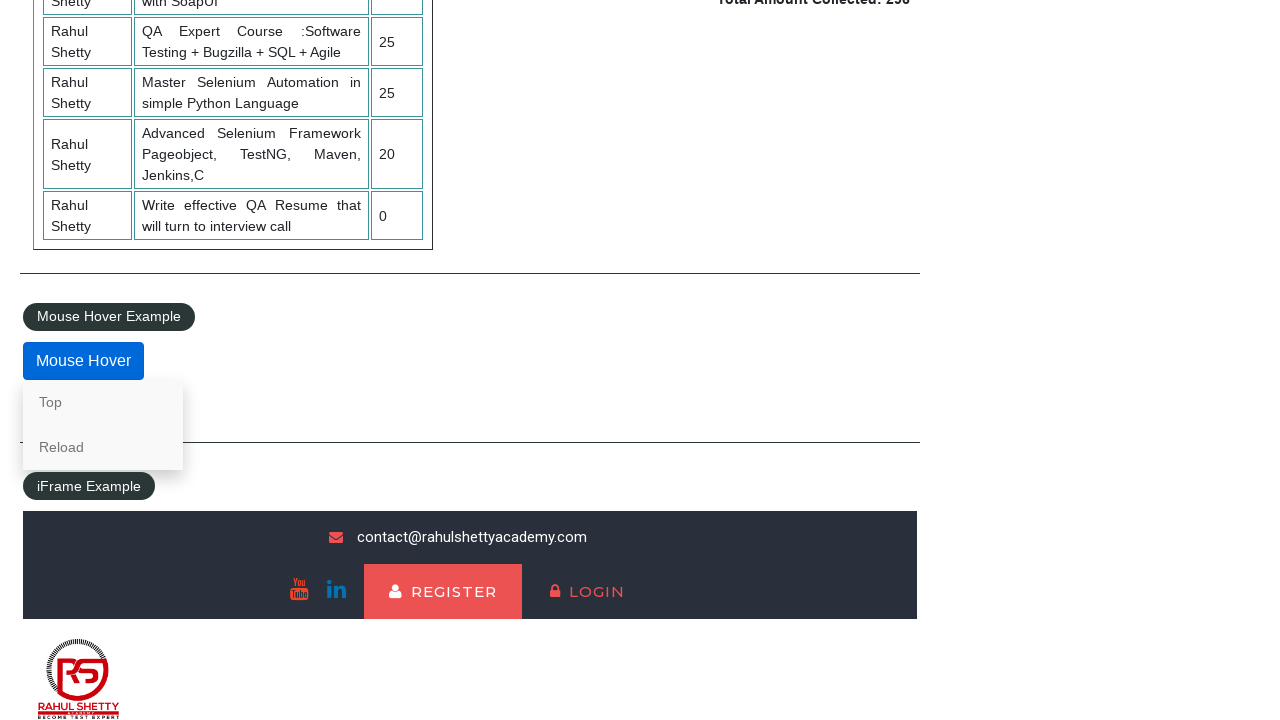

Clicked on 'Top' menu item that appeared after hover at (103, 402) on a:has-text('Top')
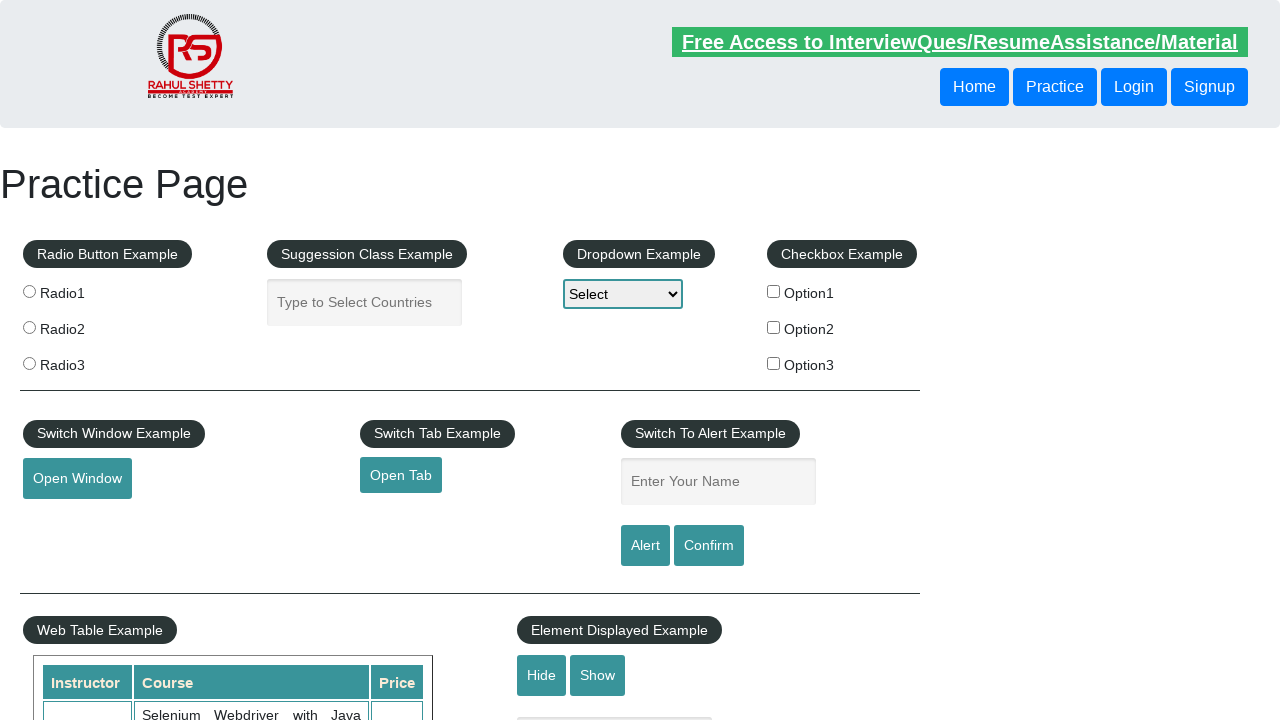

Hovered over mouse hover button again to reveal menu at (83, 361) on #mousehover
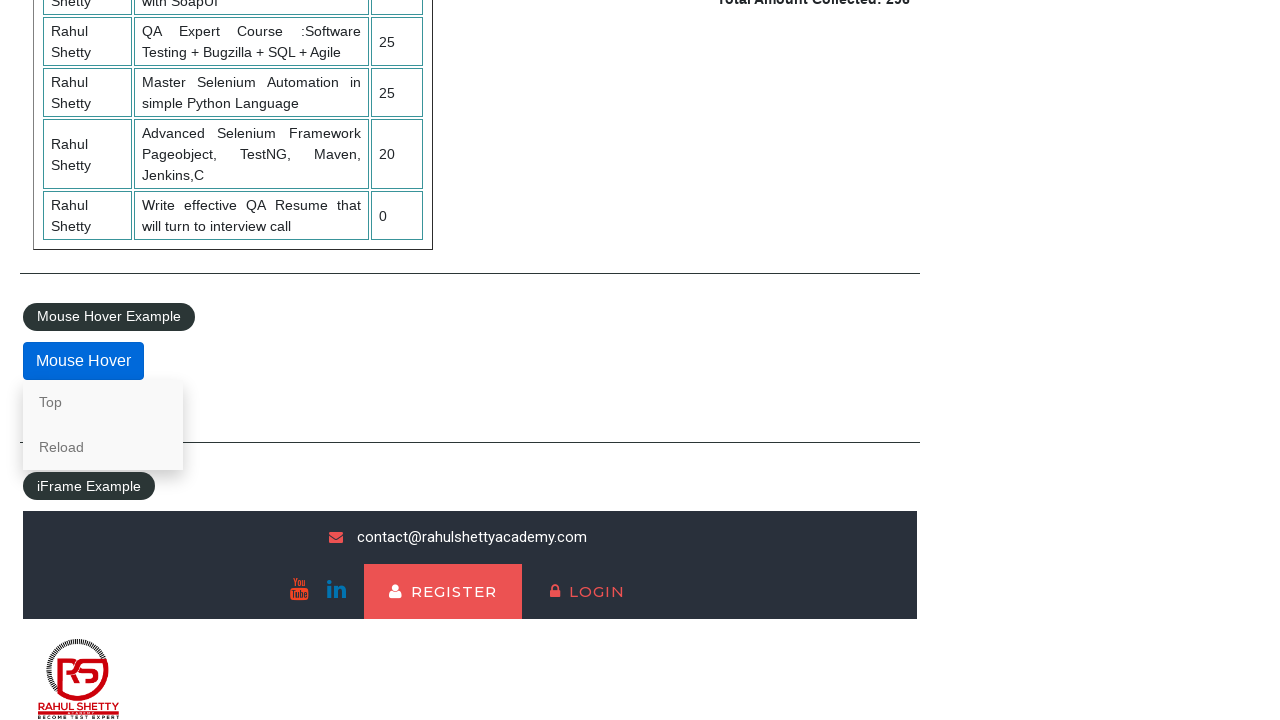

Clicked on 'Reload' menu item that appeared after hover at (103, 447) on a:has-text('Reload')
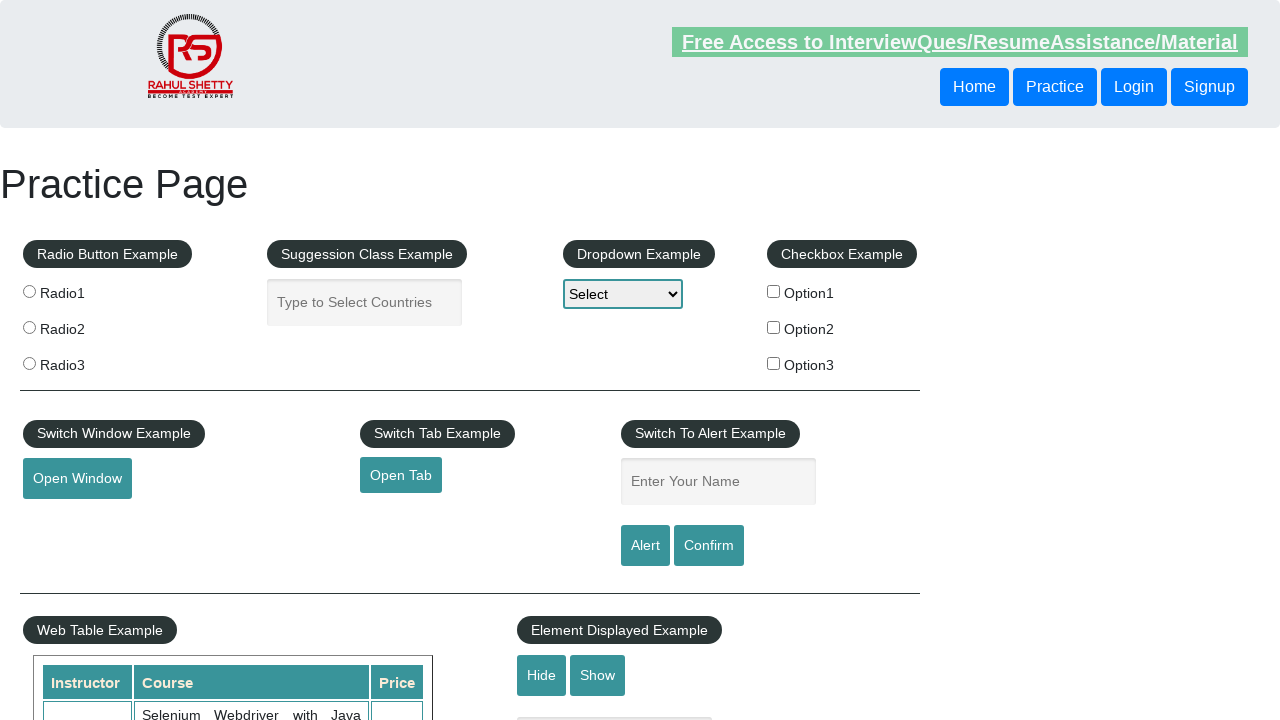

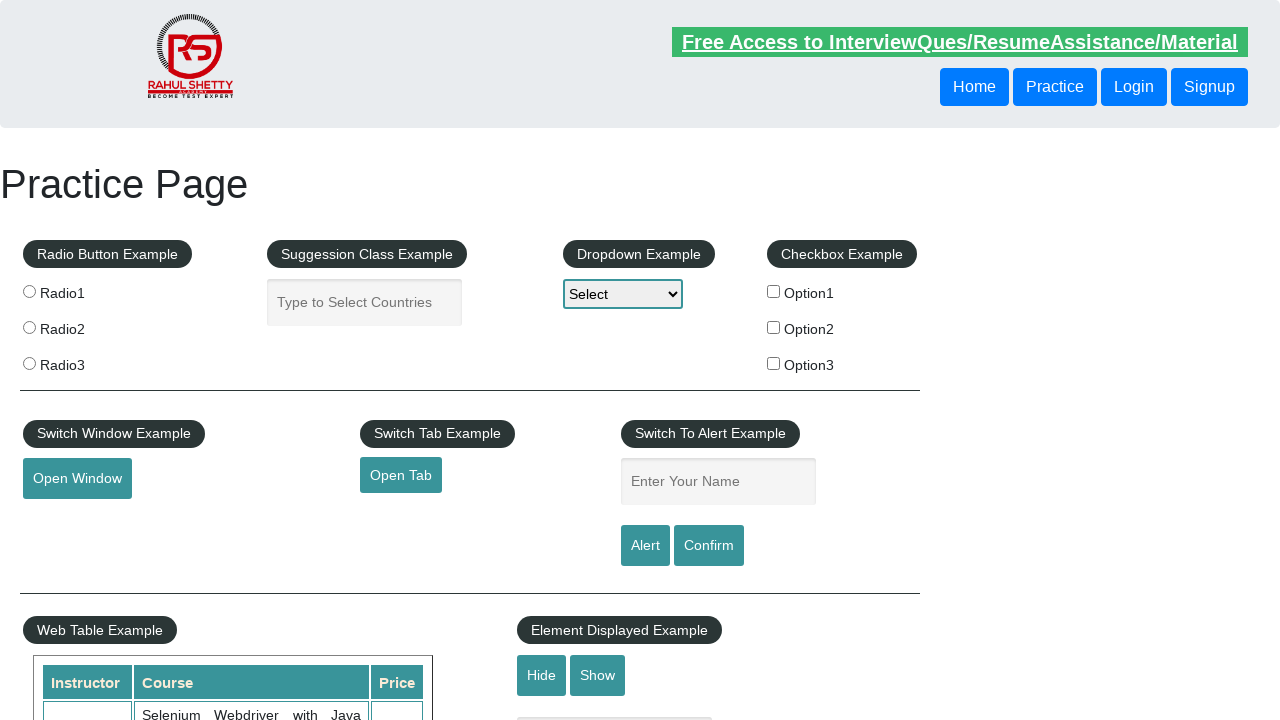